Tests JavaScript prompt alert handling by switching to an iframe, clicking a button to trigger a prompt, entering text into the prompt, accepting it, and verifying the result

Starting URL: https://www.w3schools.com/js/tryit.asp?filename=tryjs_prompt

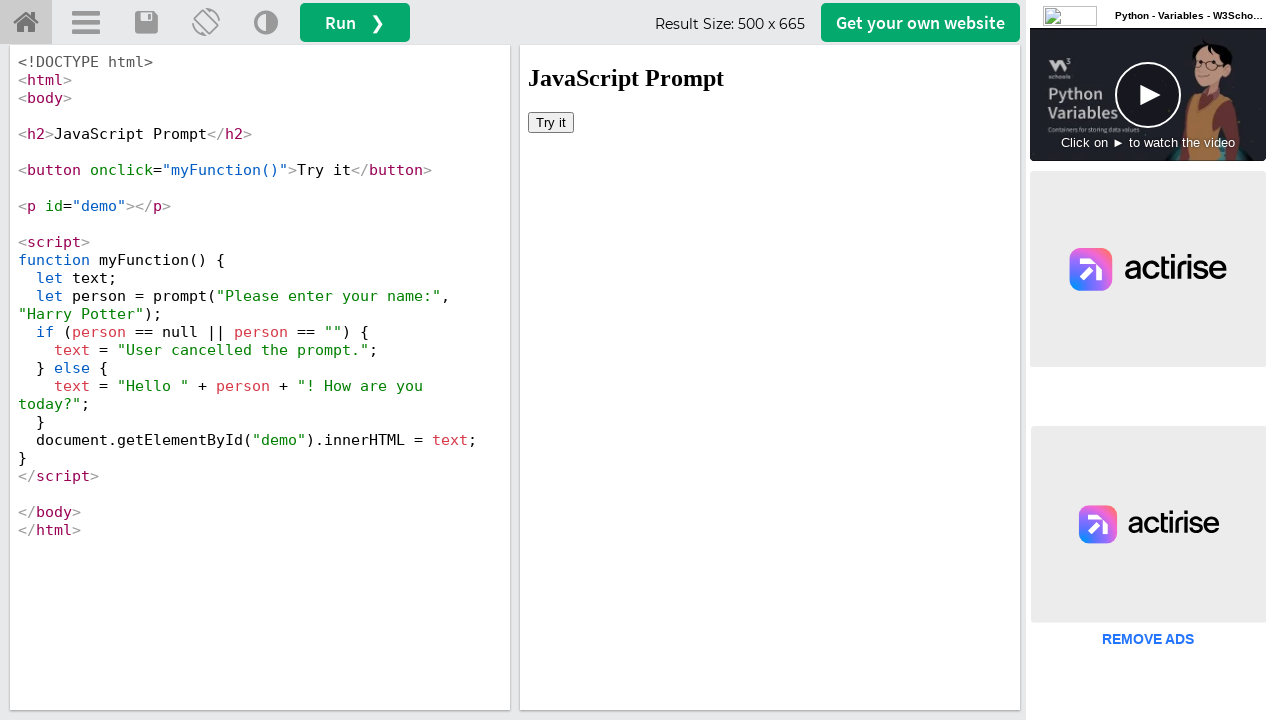

Located iframe with ID 'iframeResult'
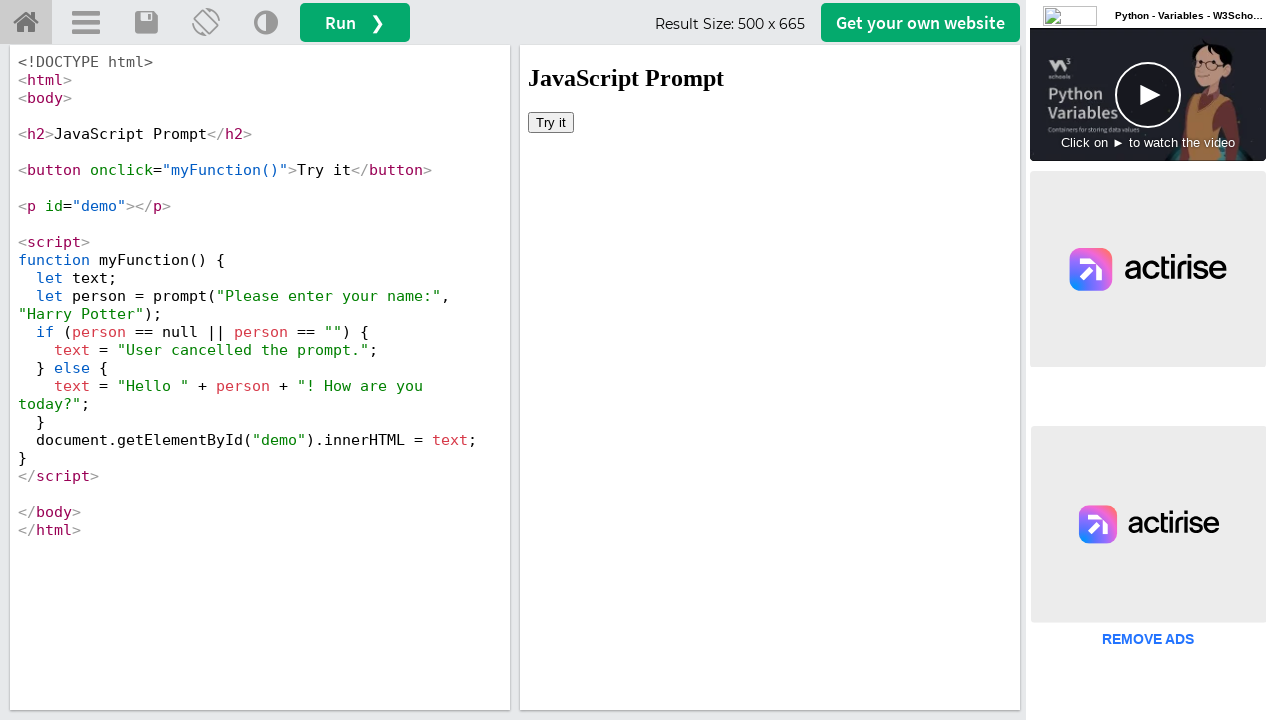

Clicked button to trigger JavaScript prompt at (551, 122) on #iframeResult >> internal:control=enter-frame >> xpath=//button[@onclick='myFunc
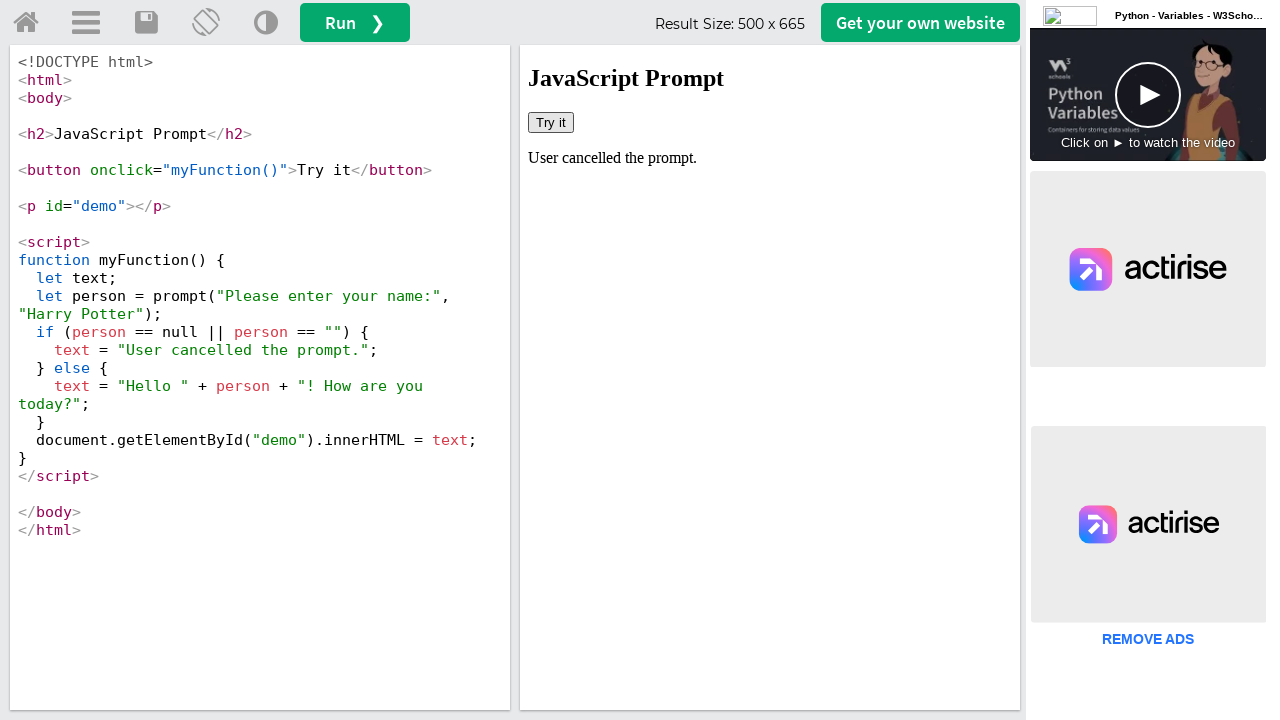

Registered dialog handler to accept prompt with 'ironman'
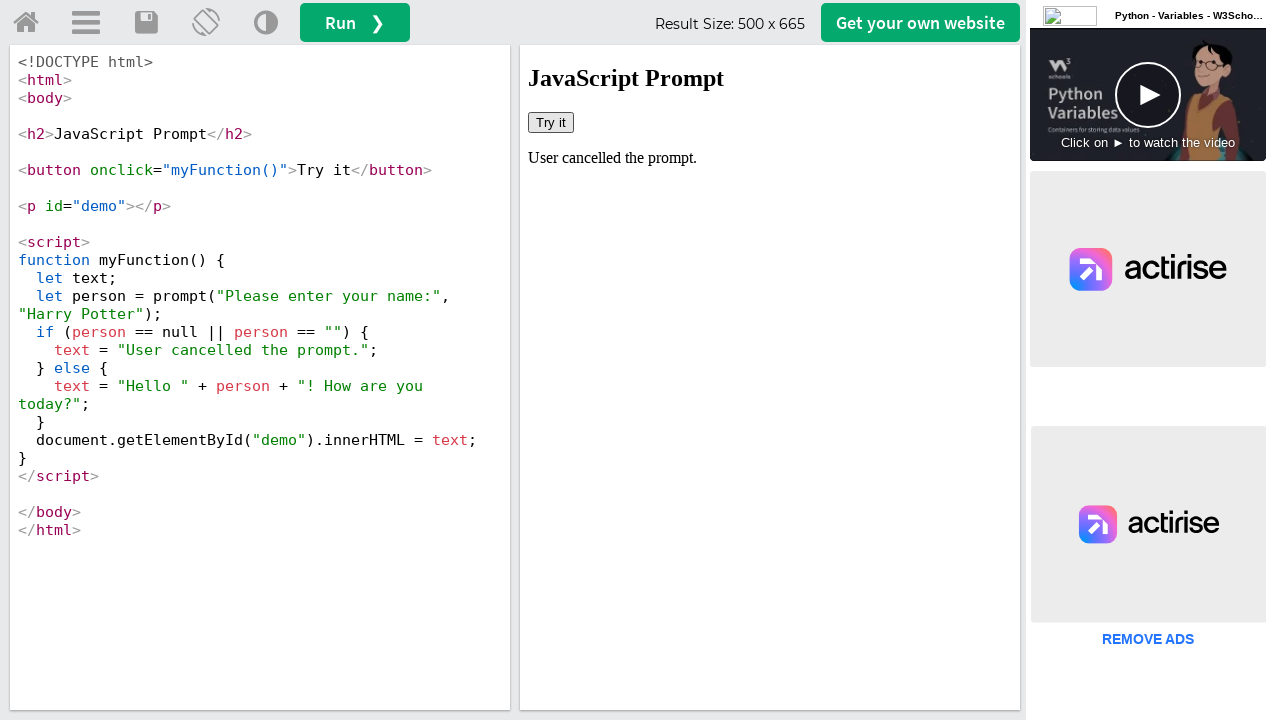

Clicked button again to trigger prompt with handler active at (551, 122) on #iframeResult >> internal:control=enter-frame >> xpath=//button[@onclick='myFunc
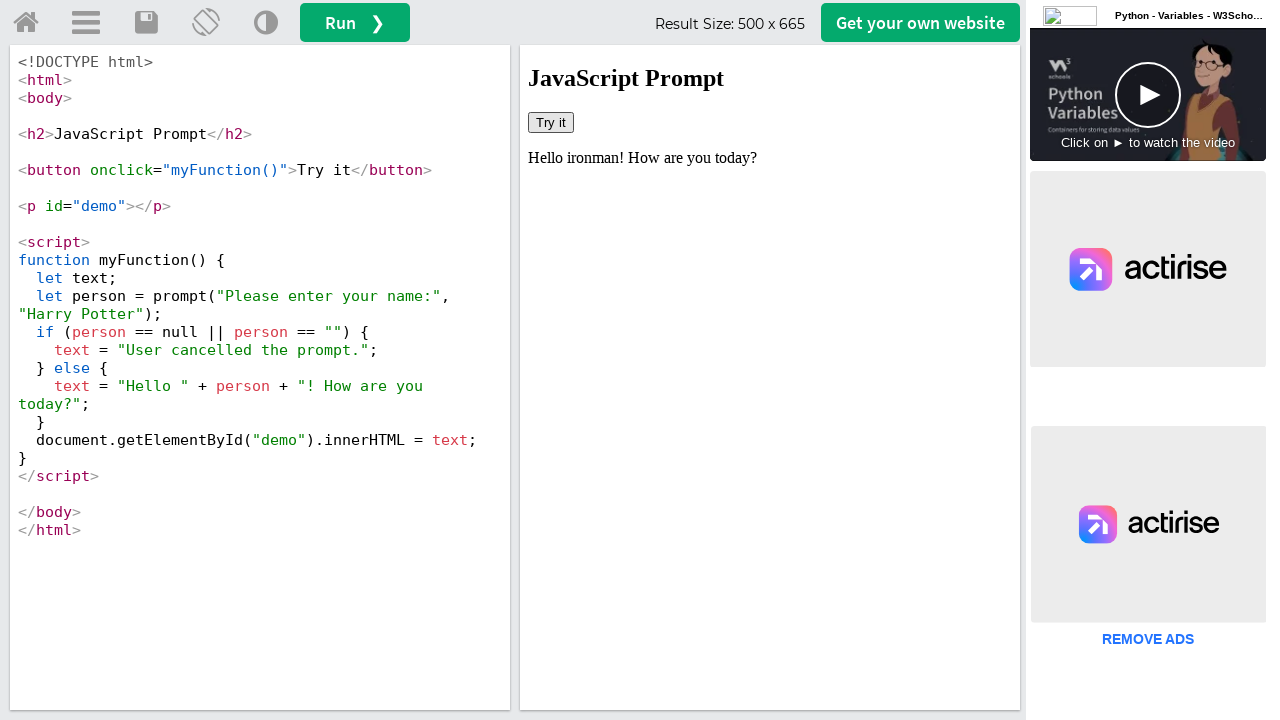

Verified result text appeared in demo element
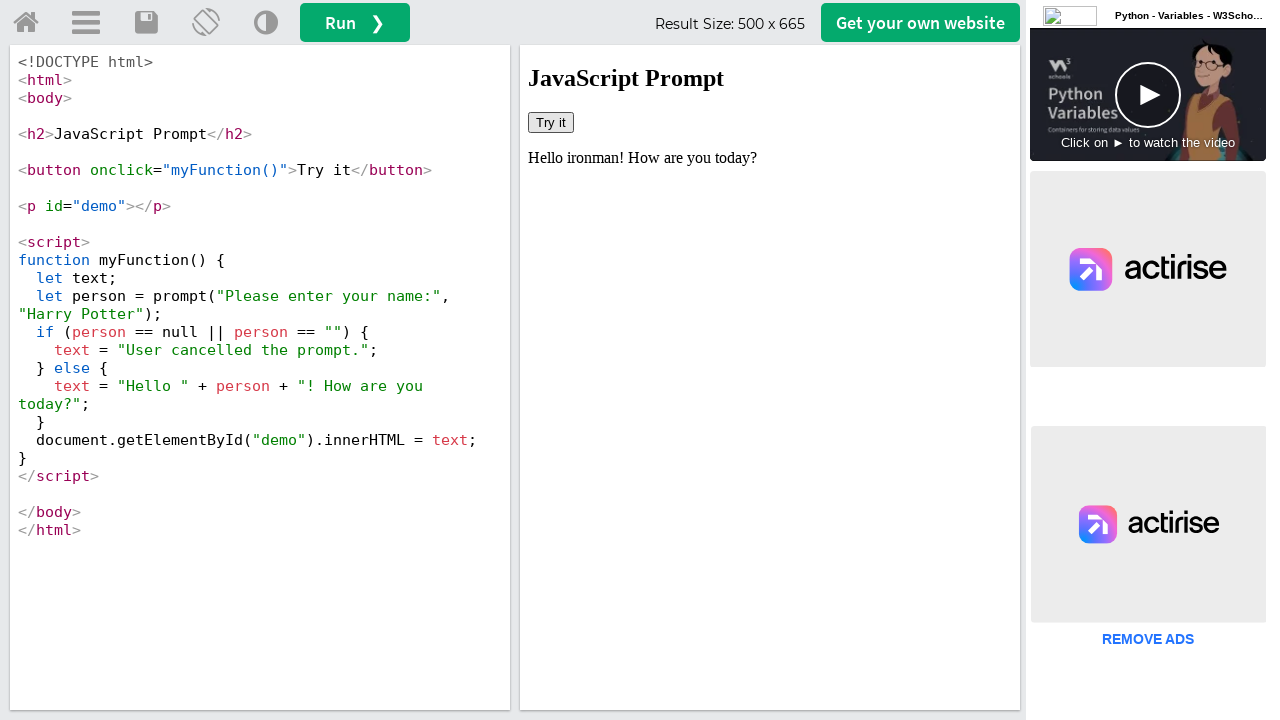

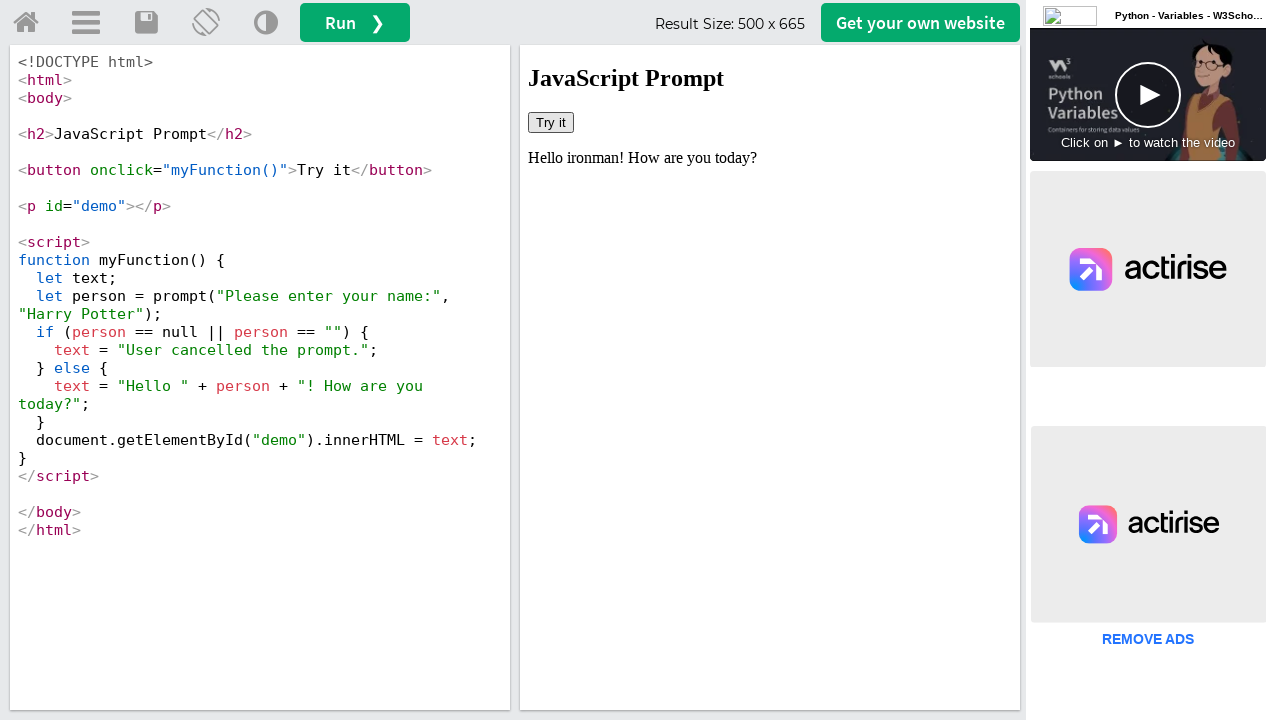